Navigates to MedPlus Mart homepage and verifies the page loads correctly by checking the page title and URL

Starting URL: https://www.medplusmart.com/

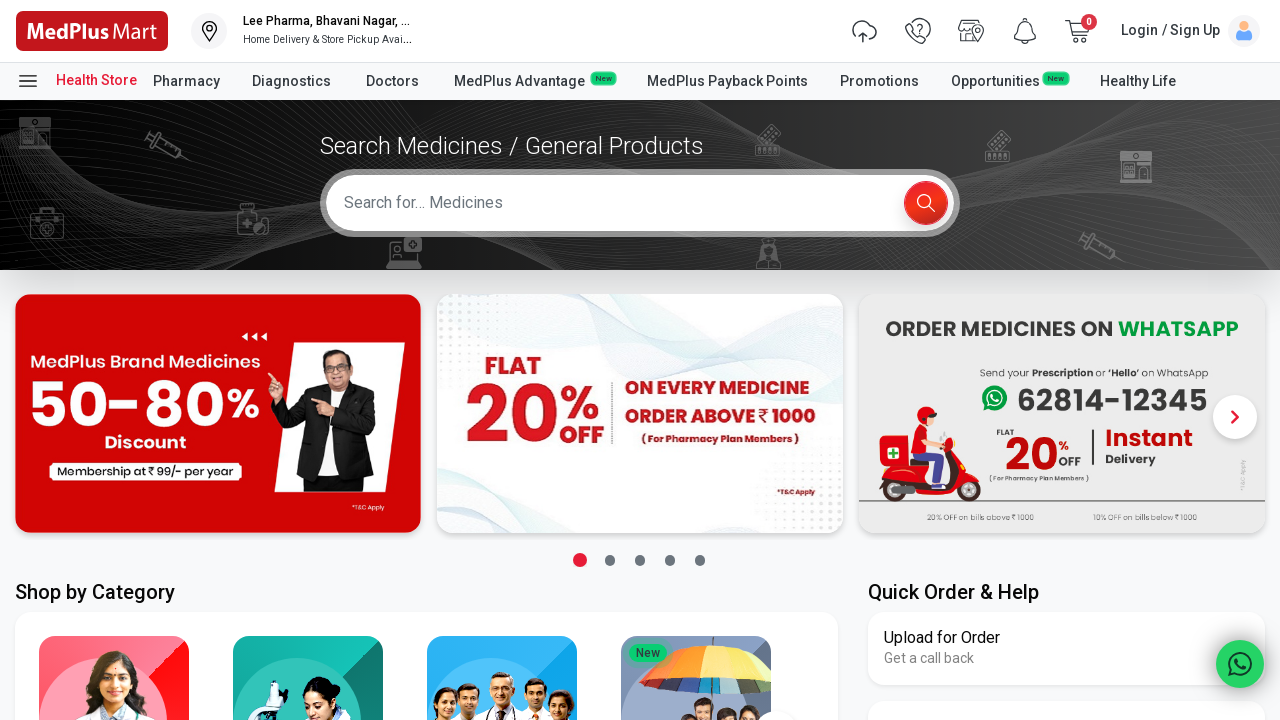

Waited for page to reach domcontentloaded state
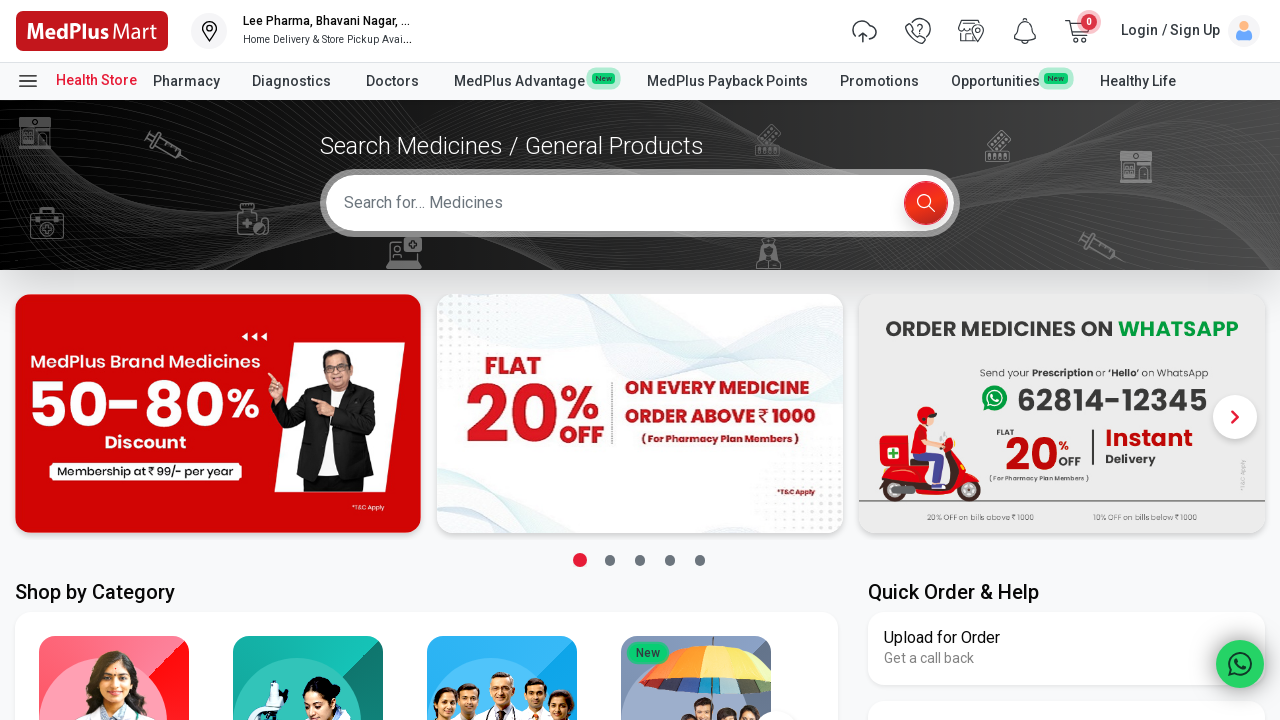

Retrieved page title: Online Pharmacy Store in India. Best value on medicines-MedPlus
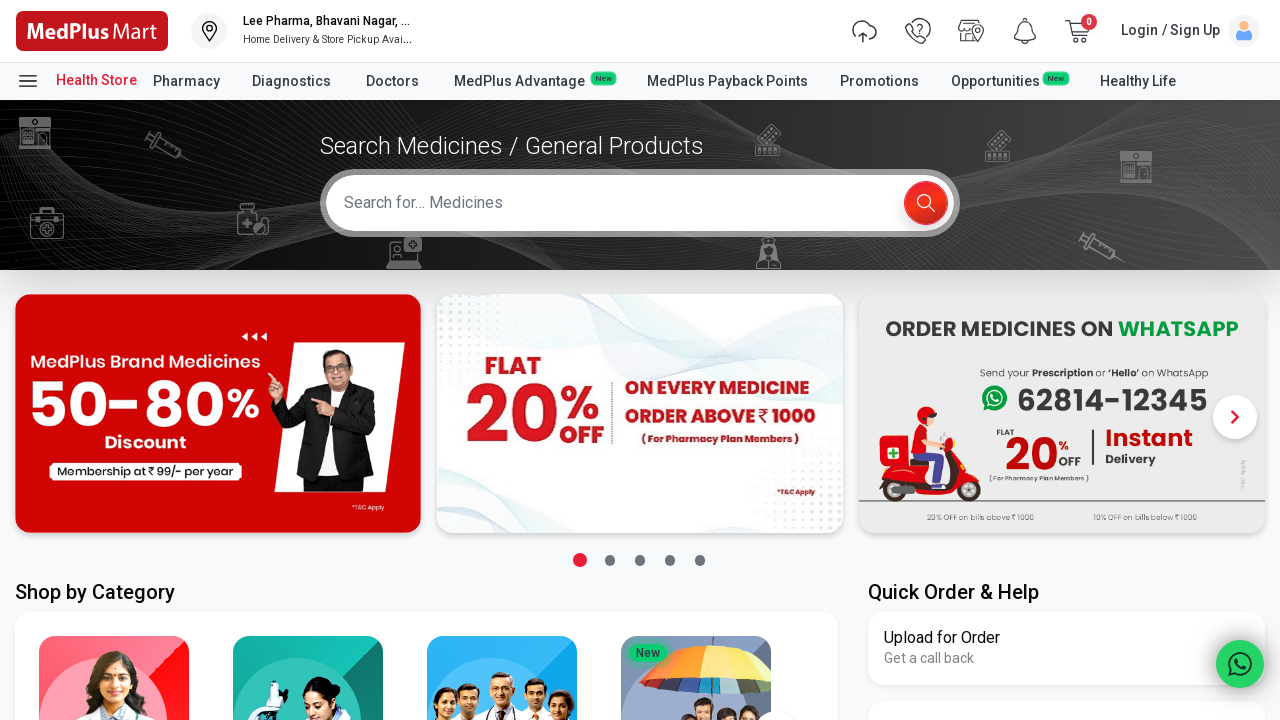

Retrieved current URL: https://www.medplusmart.com/
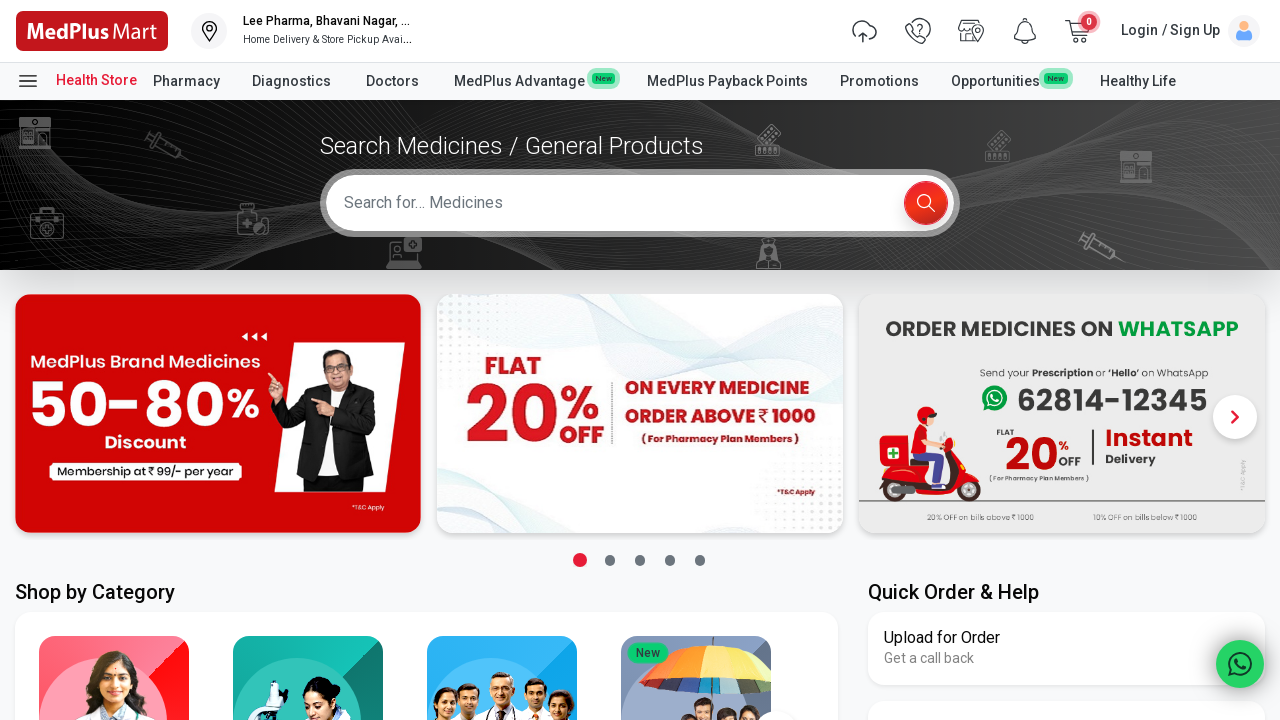

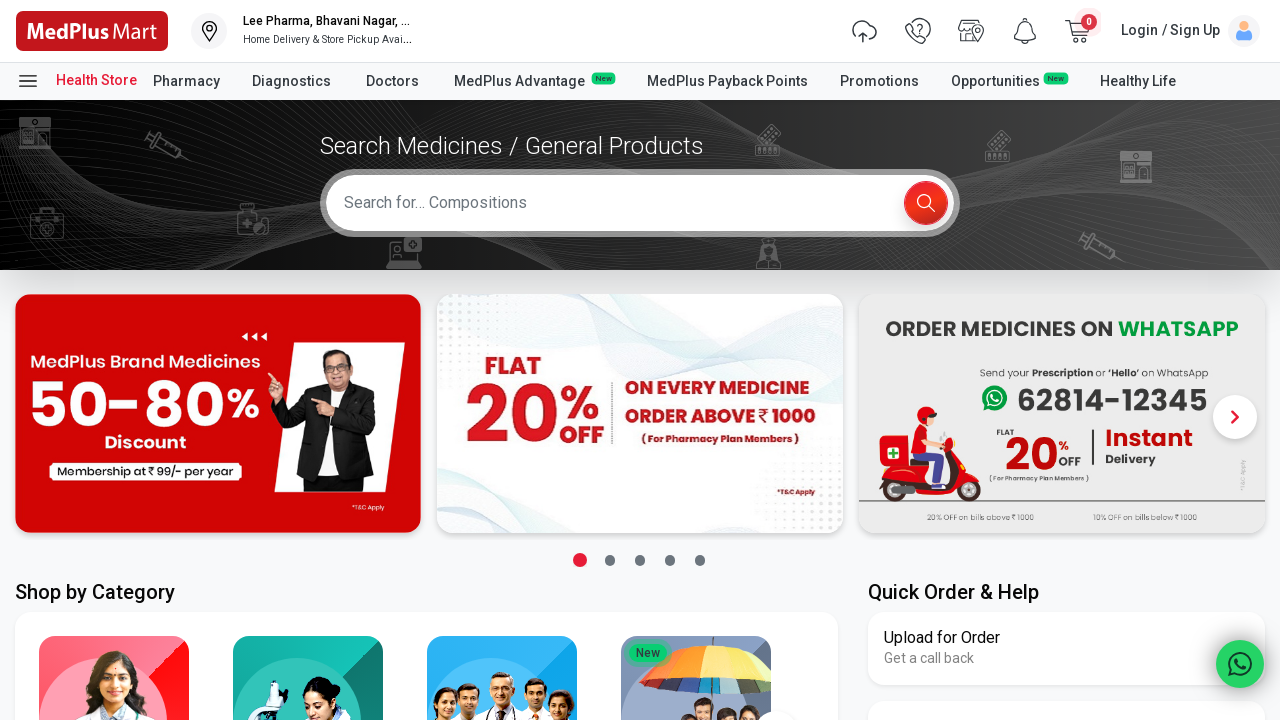